Navigates to a Selenium testing page twice. The test is named "drag and drop" but doesn't actually perform any drag and drop operations.

Starting URL: https://www.testandquiz.com/selenium/testing.html

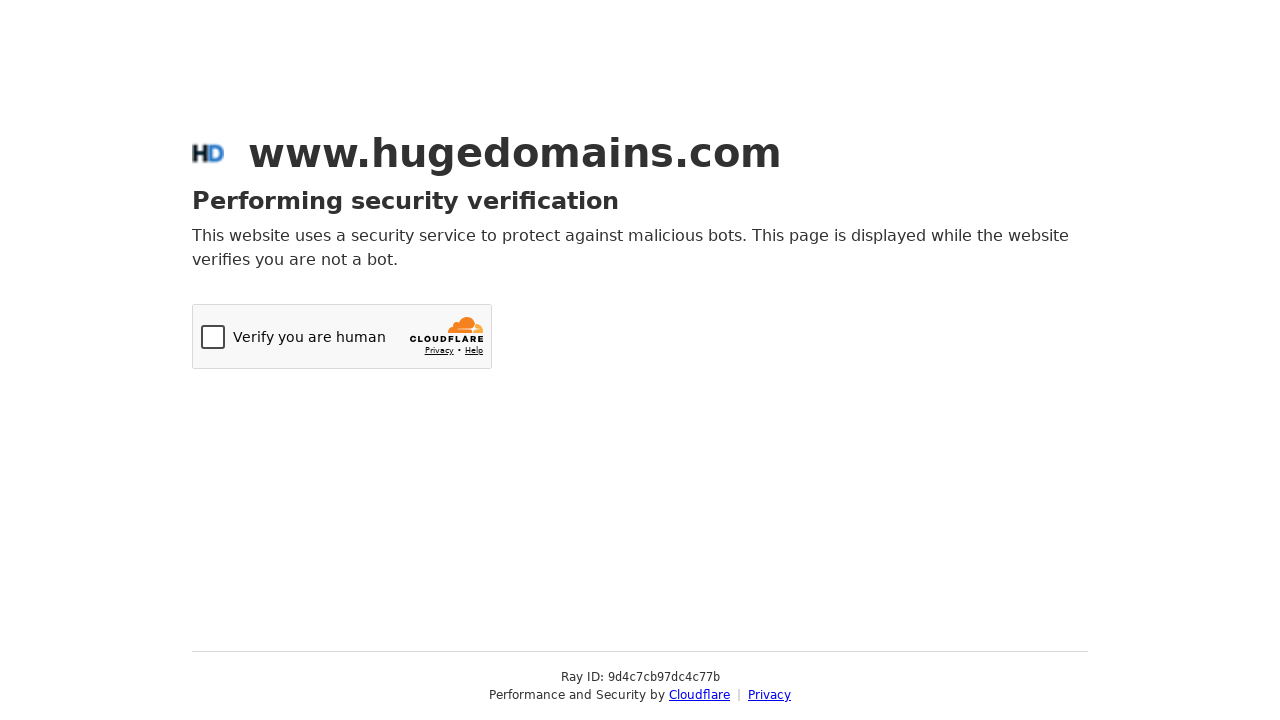

Navigated to Selenium testing page
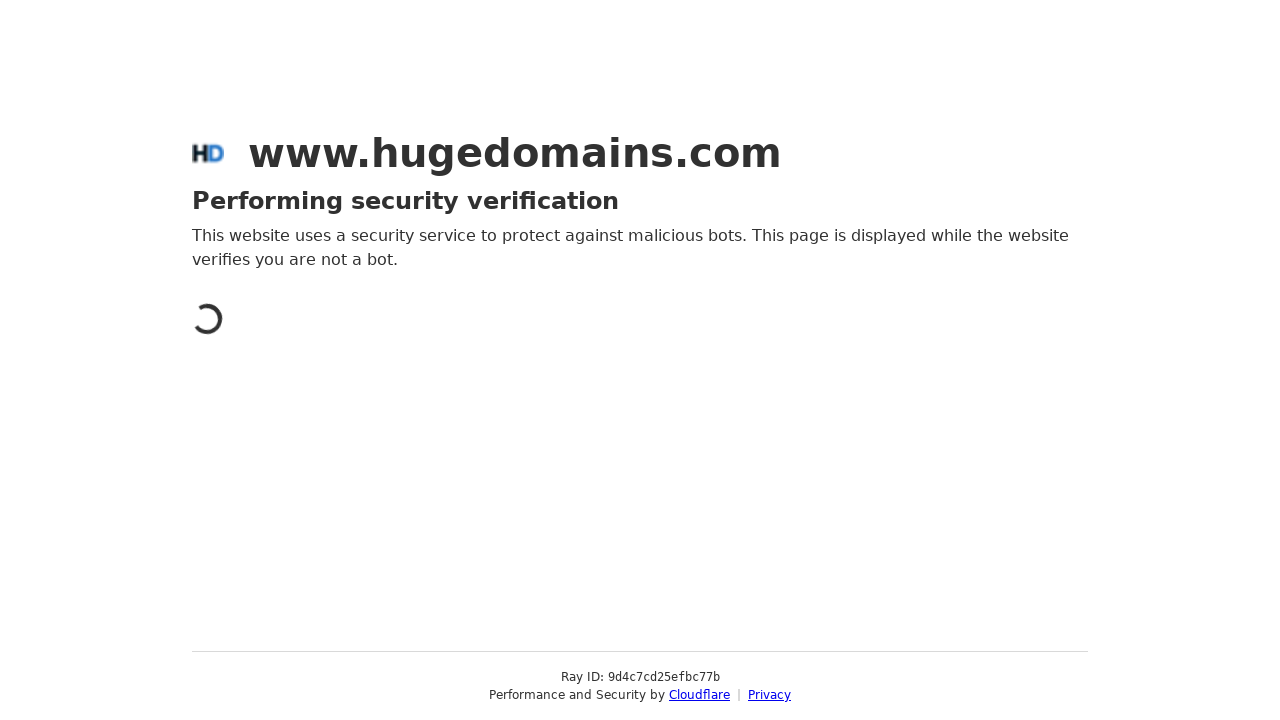

Page DOM content loaded
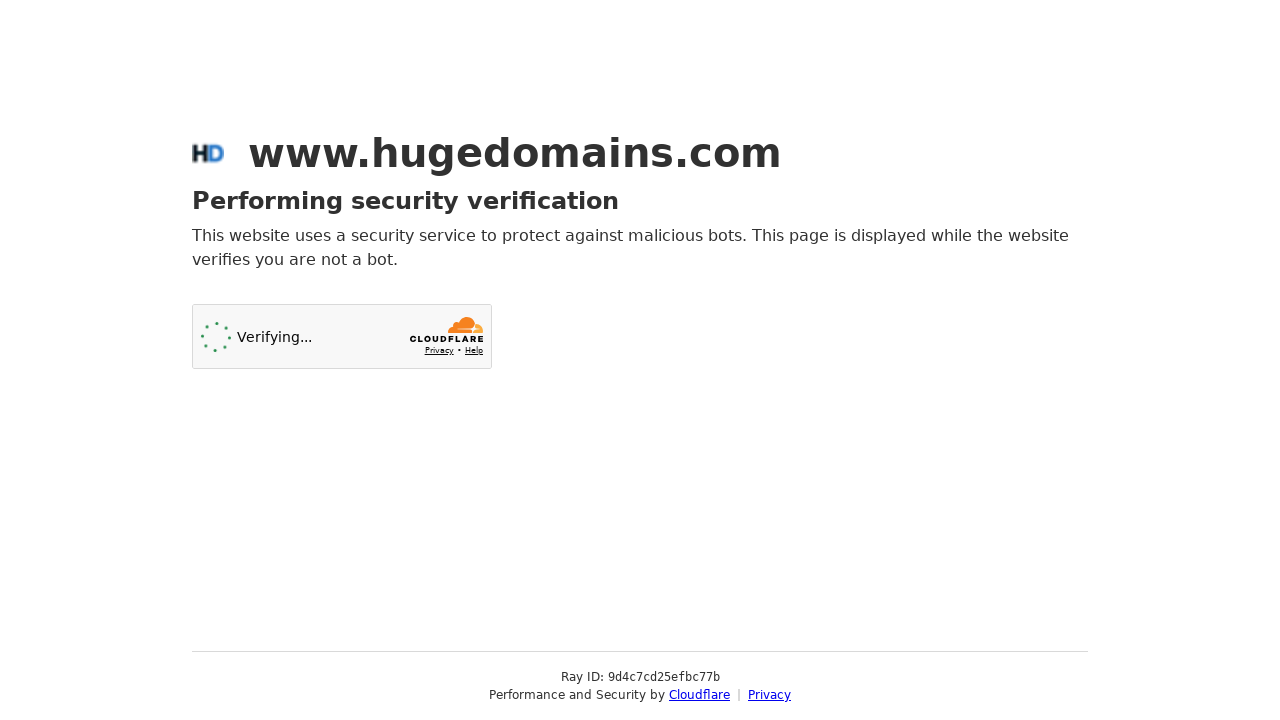

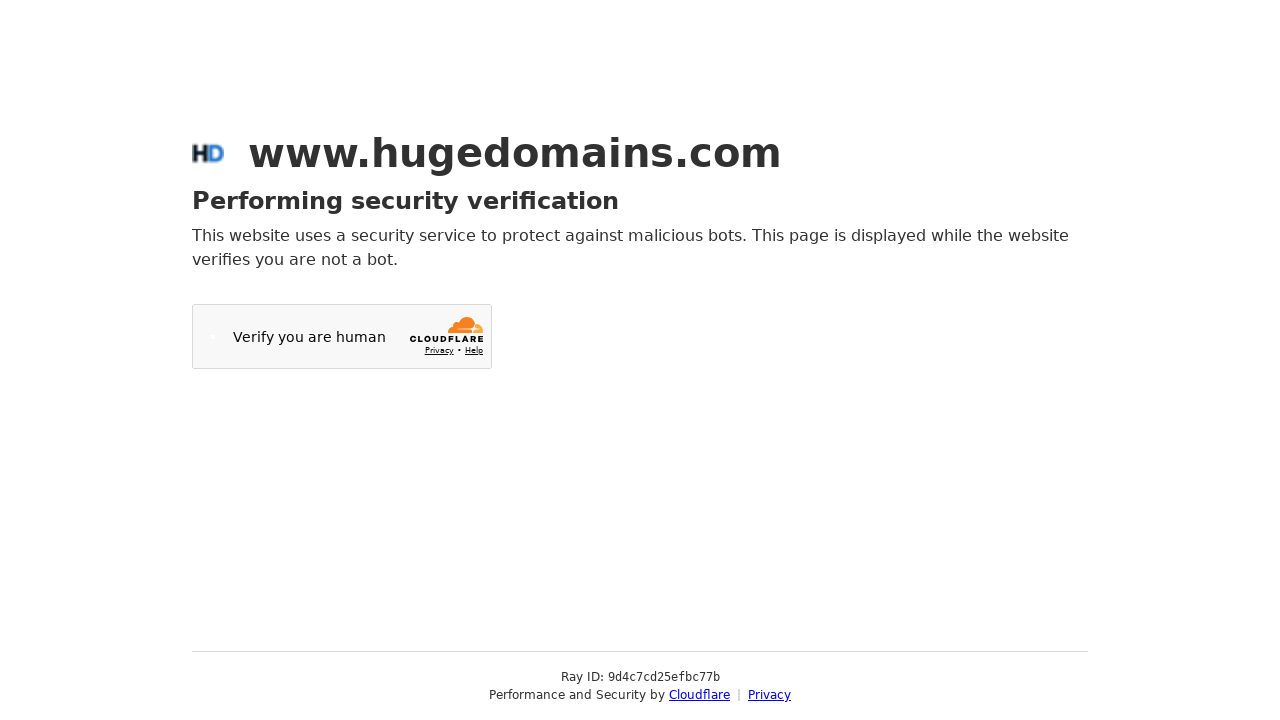